Tests mouse hover functionality by hovering over a link element on the page

Starting URL: https://www.hyrtutorials.com/p/window-handles-practice.html

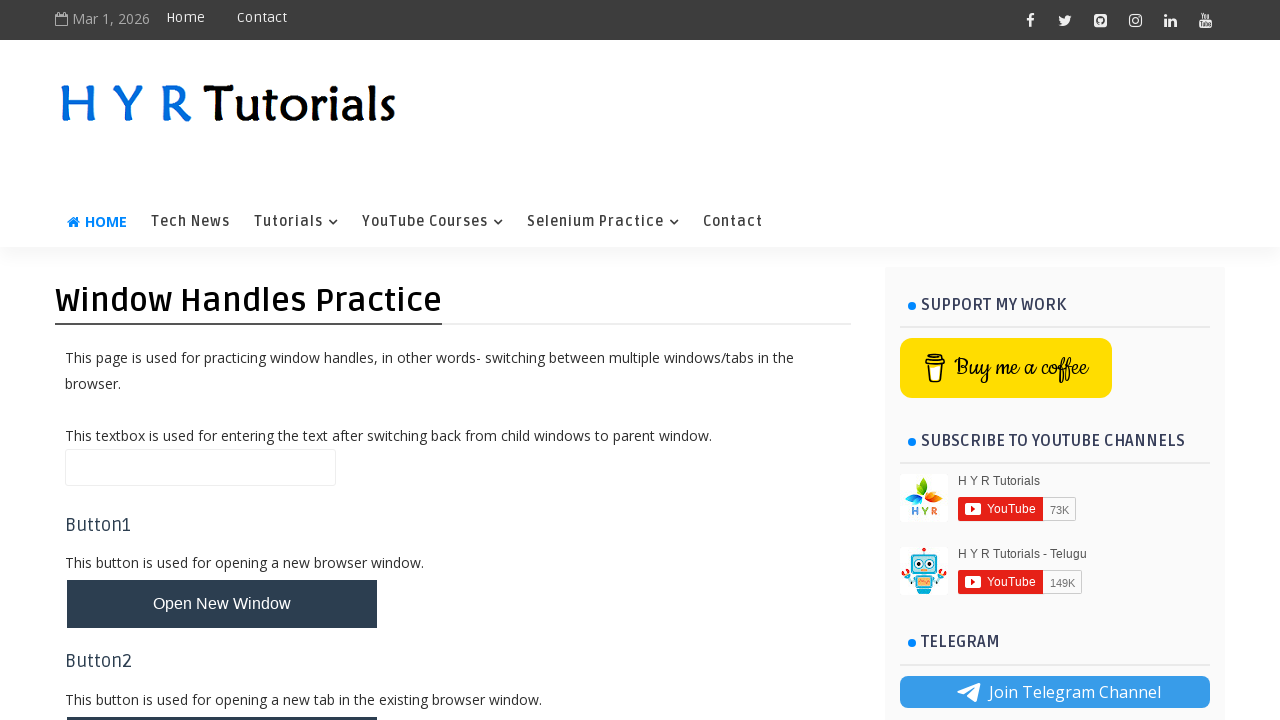

Hovered over the Selenium Practice link at (603, 222) on xpath=//a[text()='Selenium Practice']
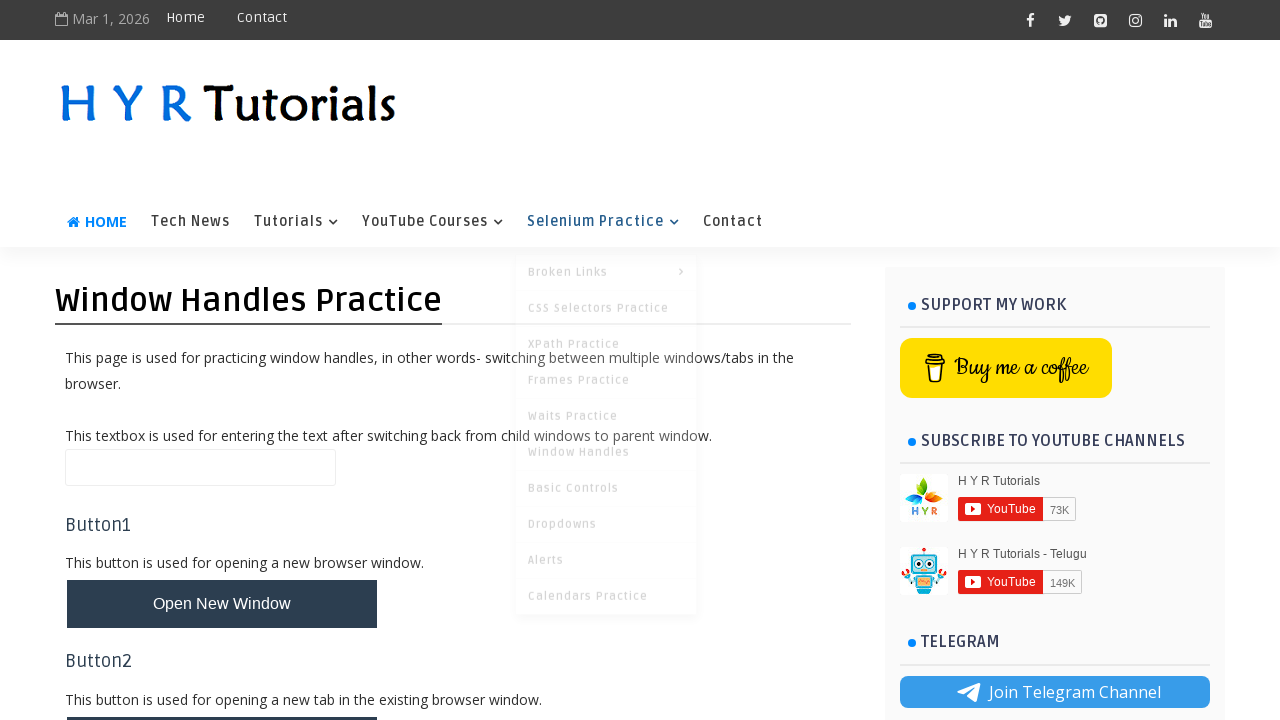

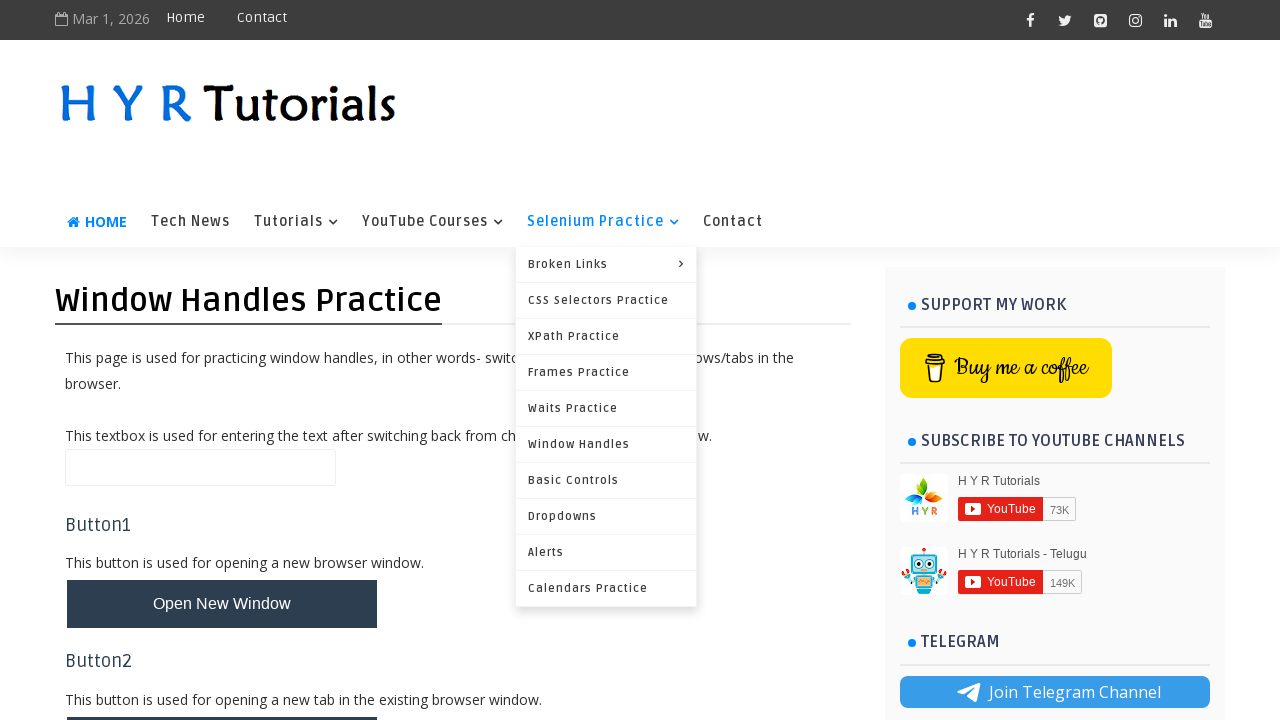